Tests hover functionality by hovering over an avatar and verifying that additional user information caption appears on the page.

Starting URL: http://the-internet.herokuapp.com/hovers

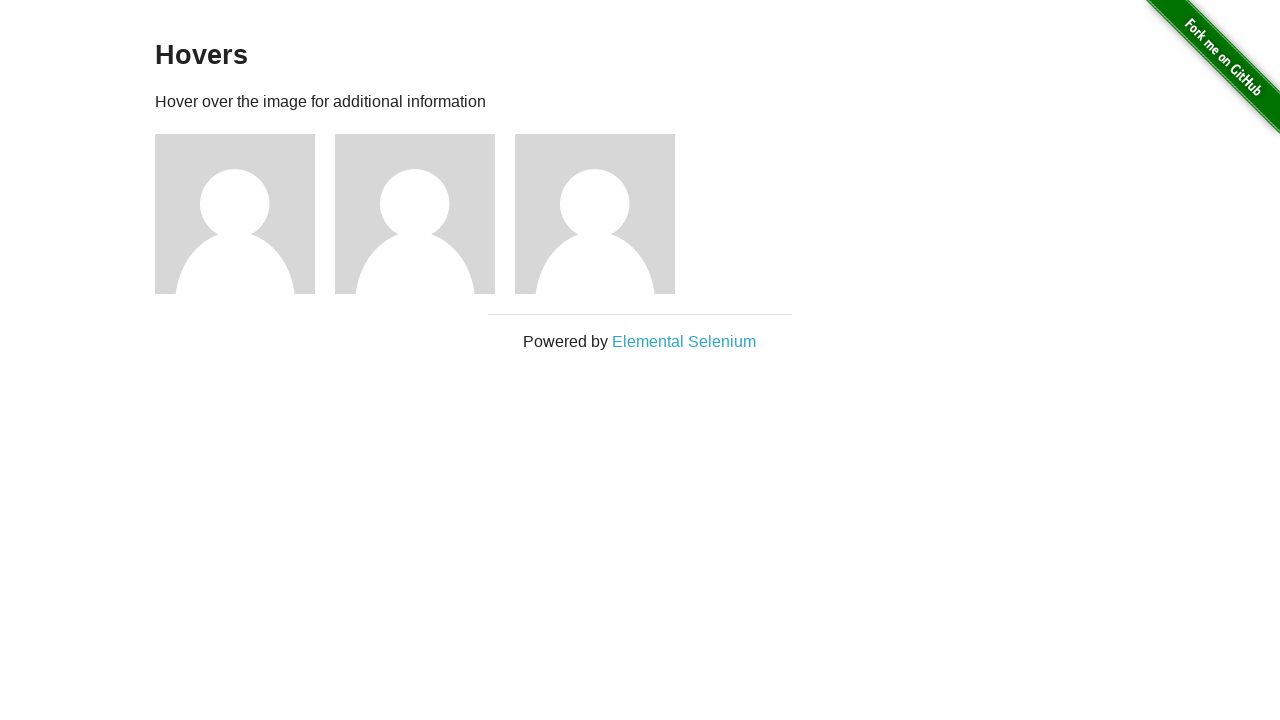

Located the first avatar figure element
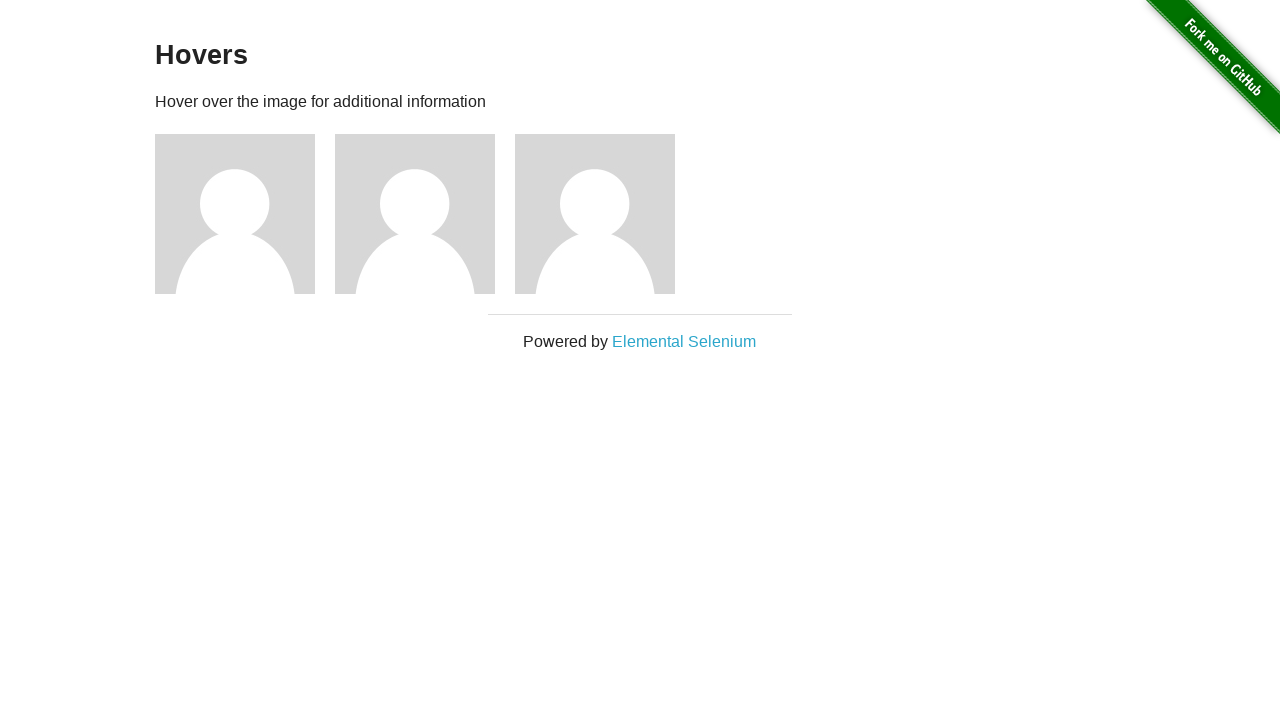

Hovered over the avatar at (245, 214) on .figure >> nth=0
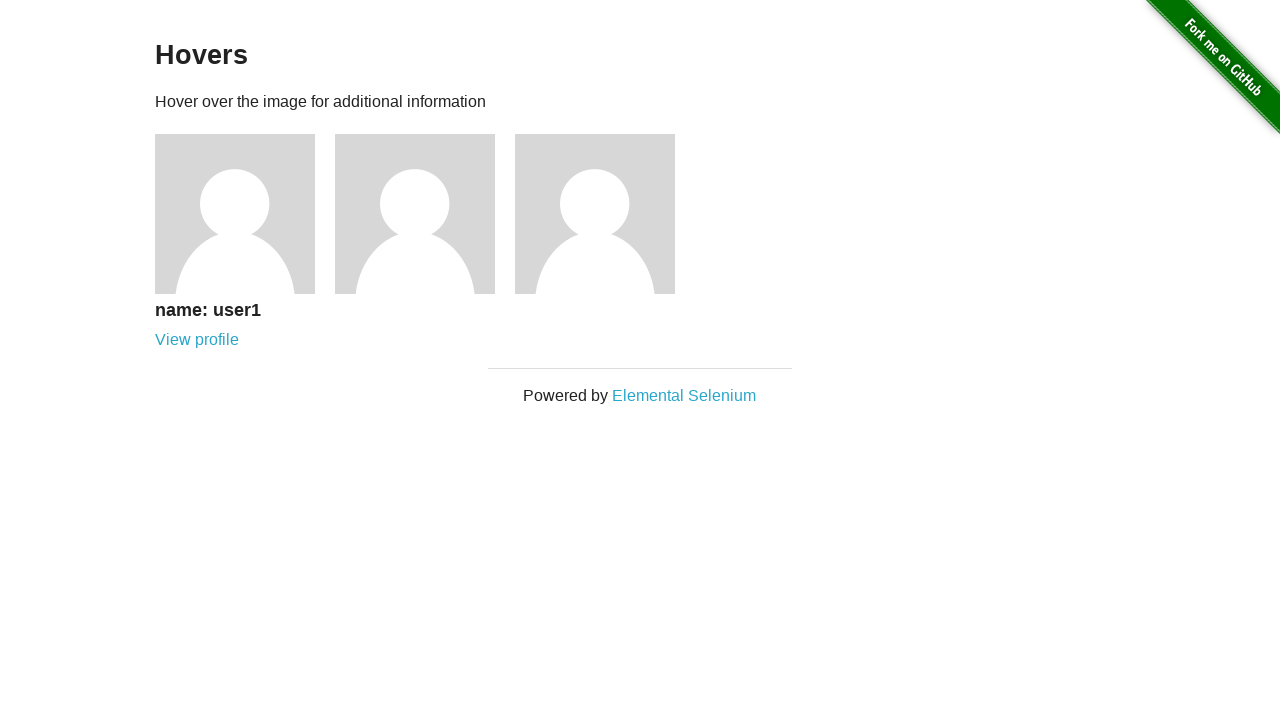

Waited for user information caption to become visible
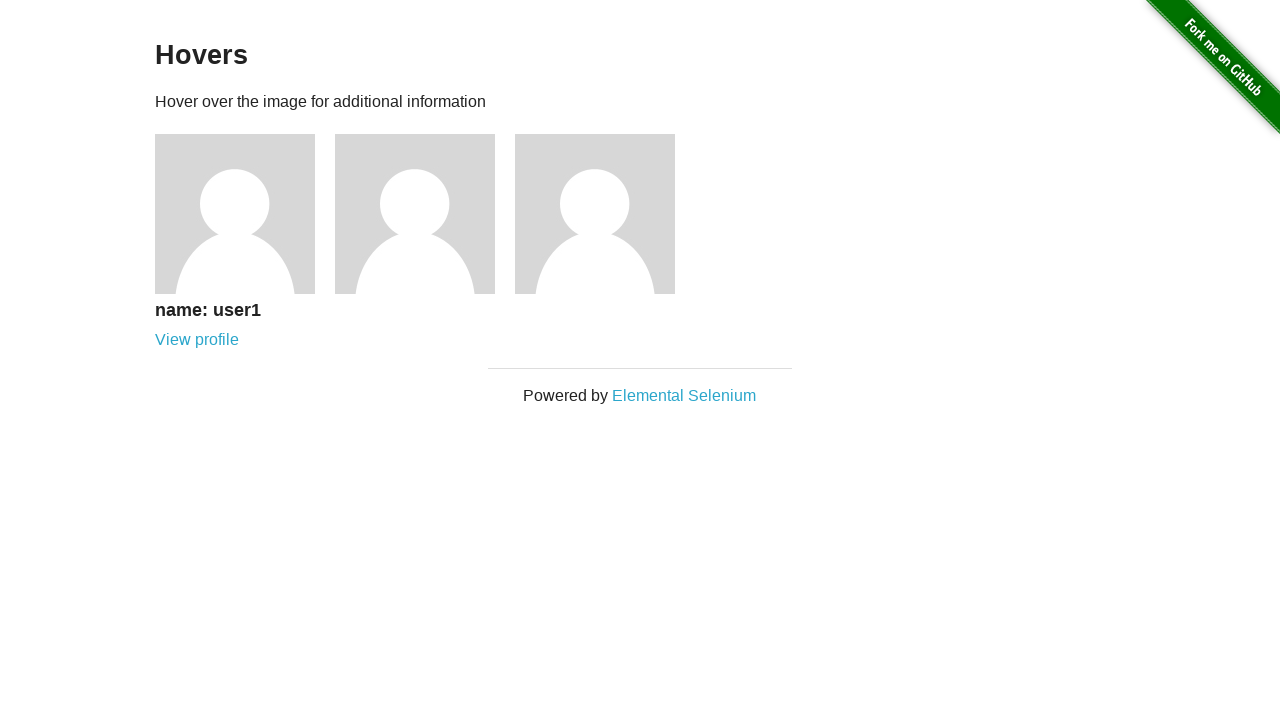

Verified that the user information caption is visible
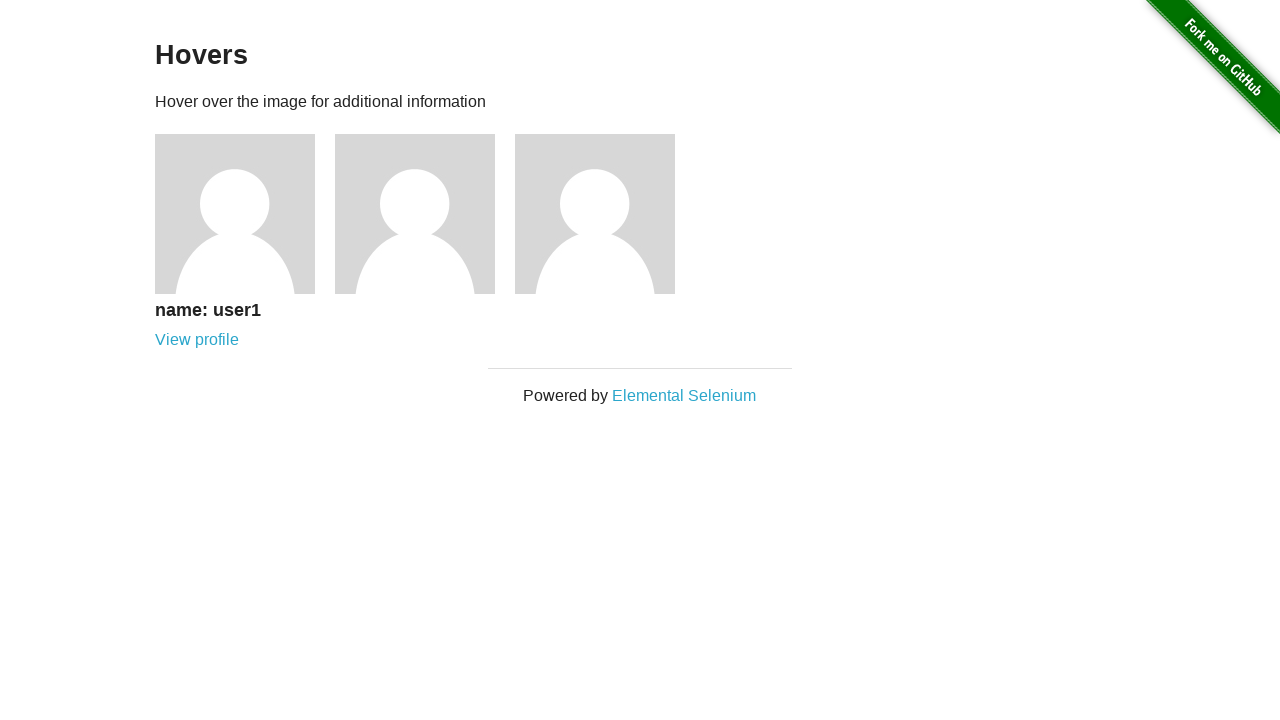

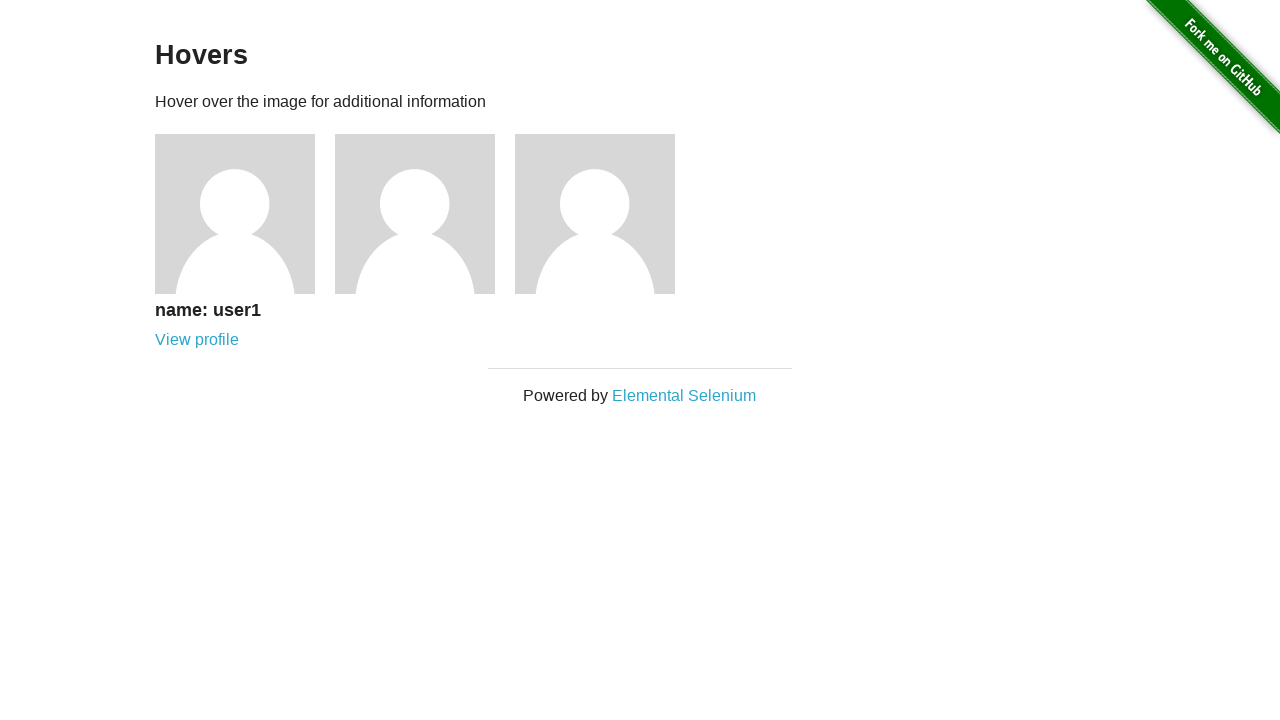